Tests input field interactions on a Bootstrap theme demo page by filling, clearing, and typing into email input fields, and retrieving values from labeled input fields.

Starting URL: https://bootswatch.com/default/

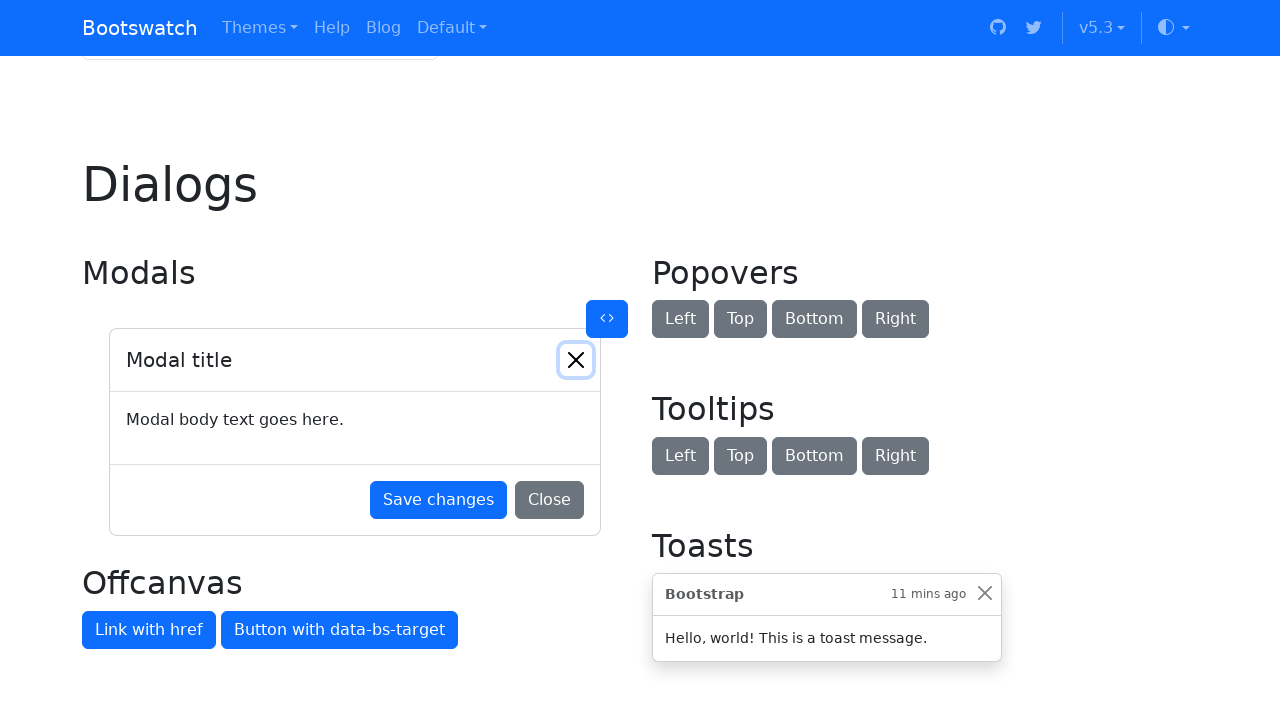

Located email input field by placeholder 'Enter email'
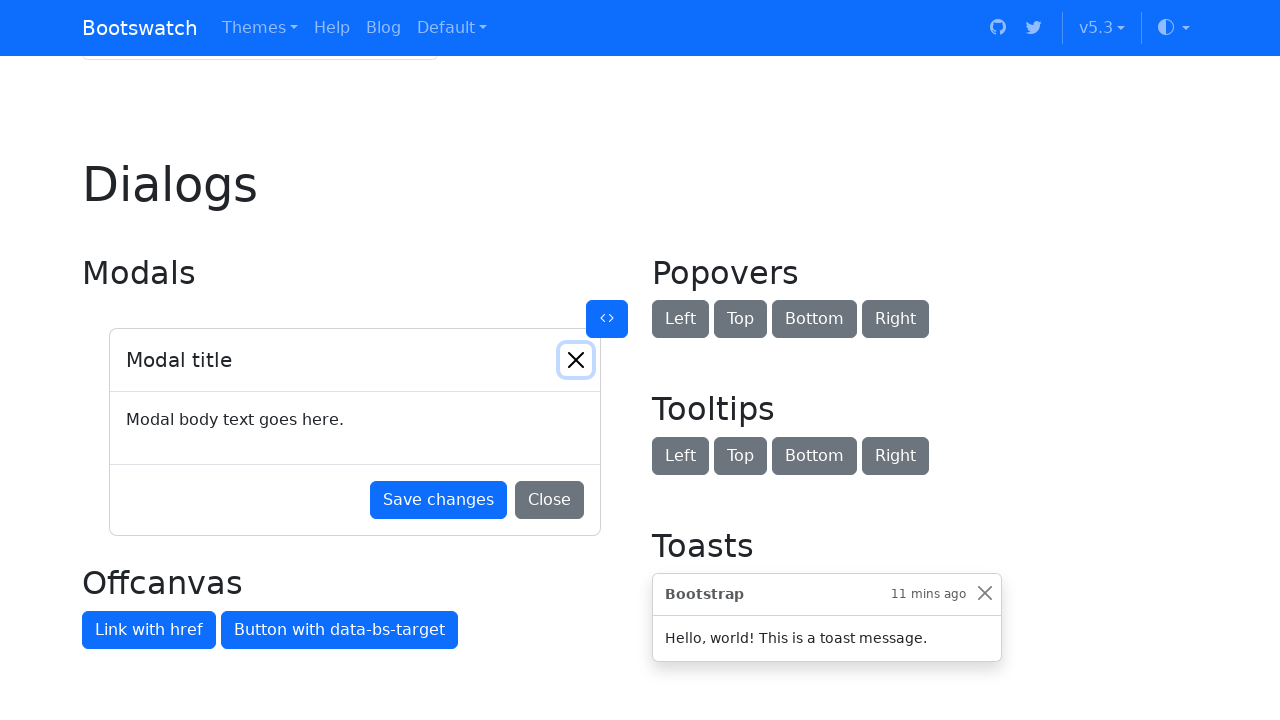

Scrolled email input field into view
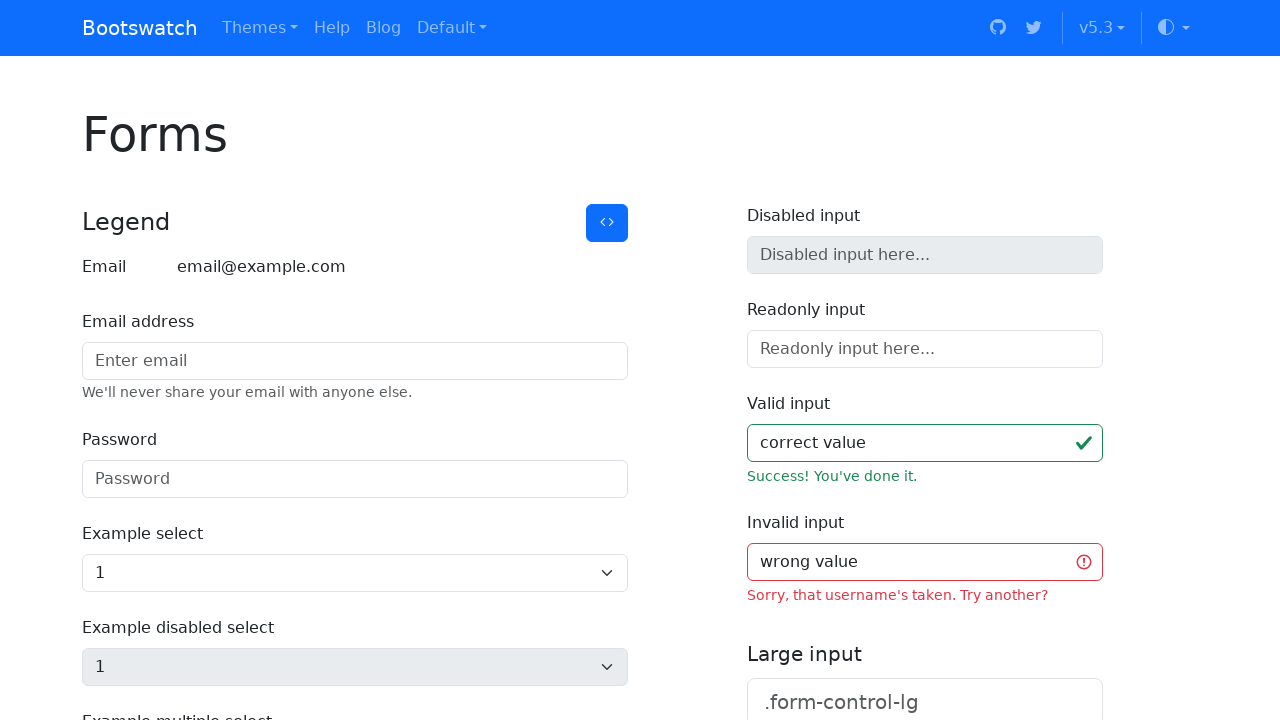

Filled email input field with 'testuser2024@example.com' on internal:attr=[placeholder="Enter email"i]
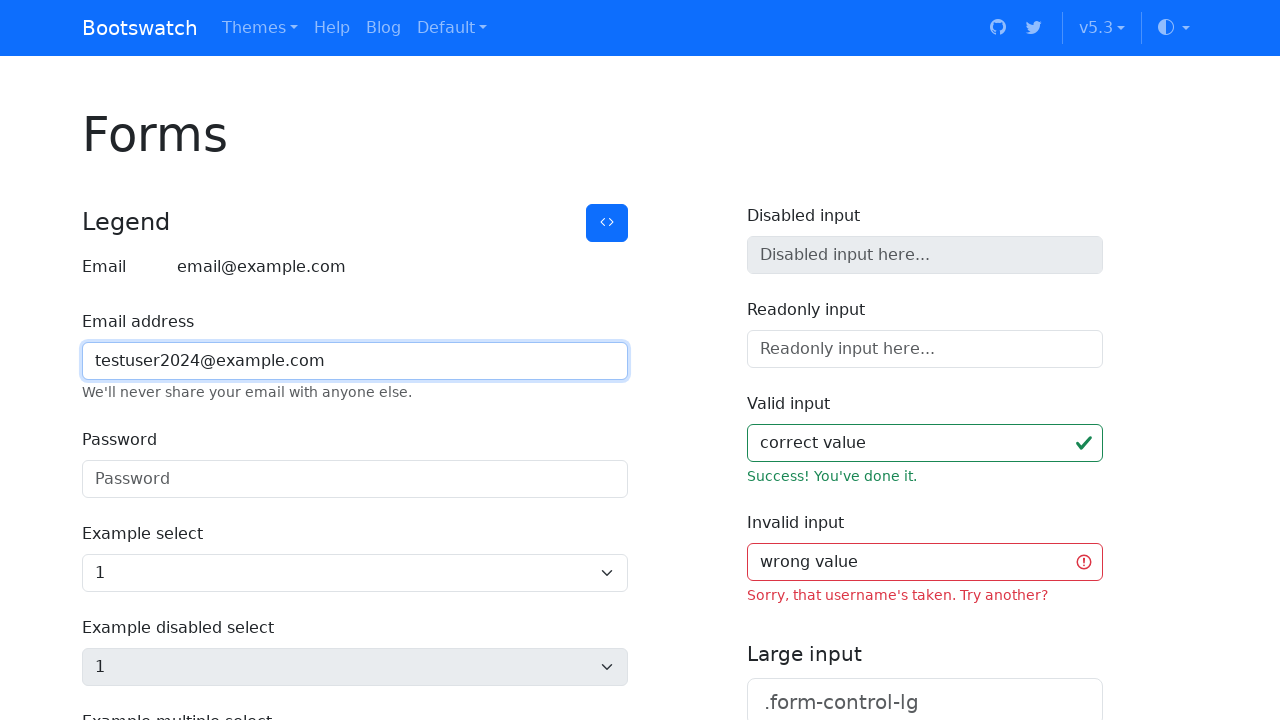

Cleared email input field on internal:attr=[placeholder="Enter email"i]
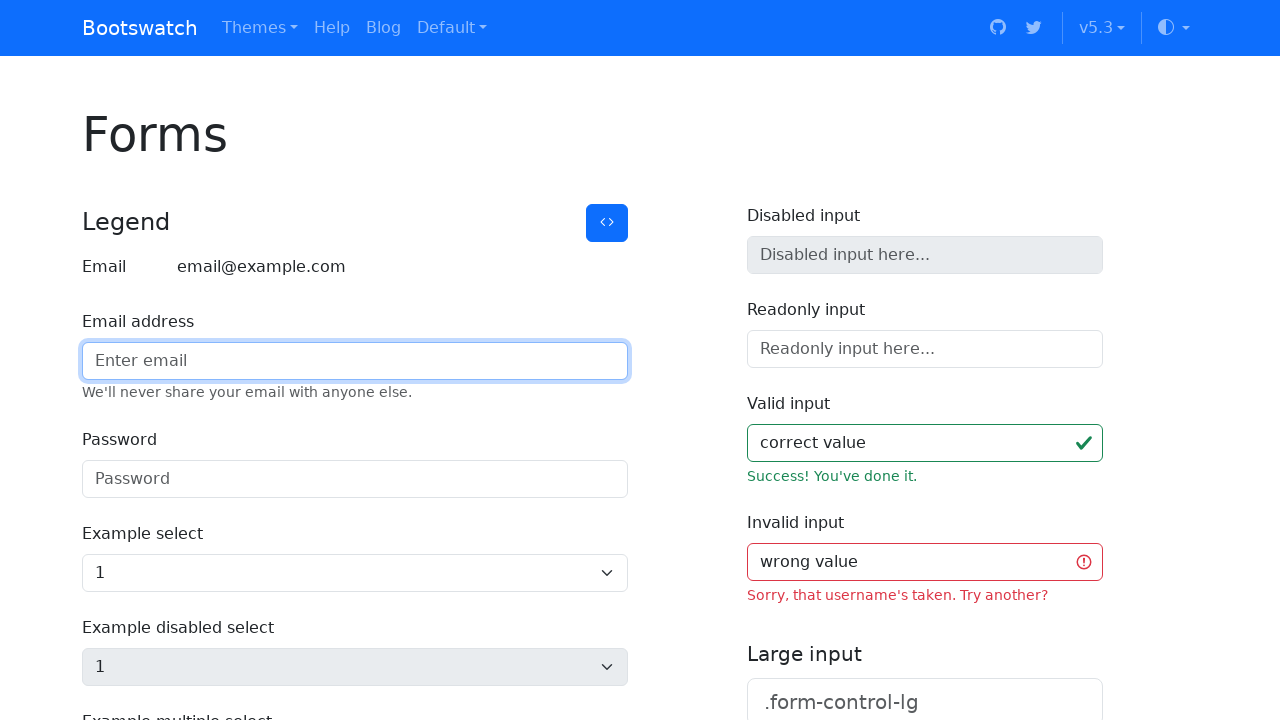

Typed 'contact@testdomain.com' into email input field on internal:attr=[placeholder="Enter email"i]
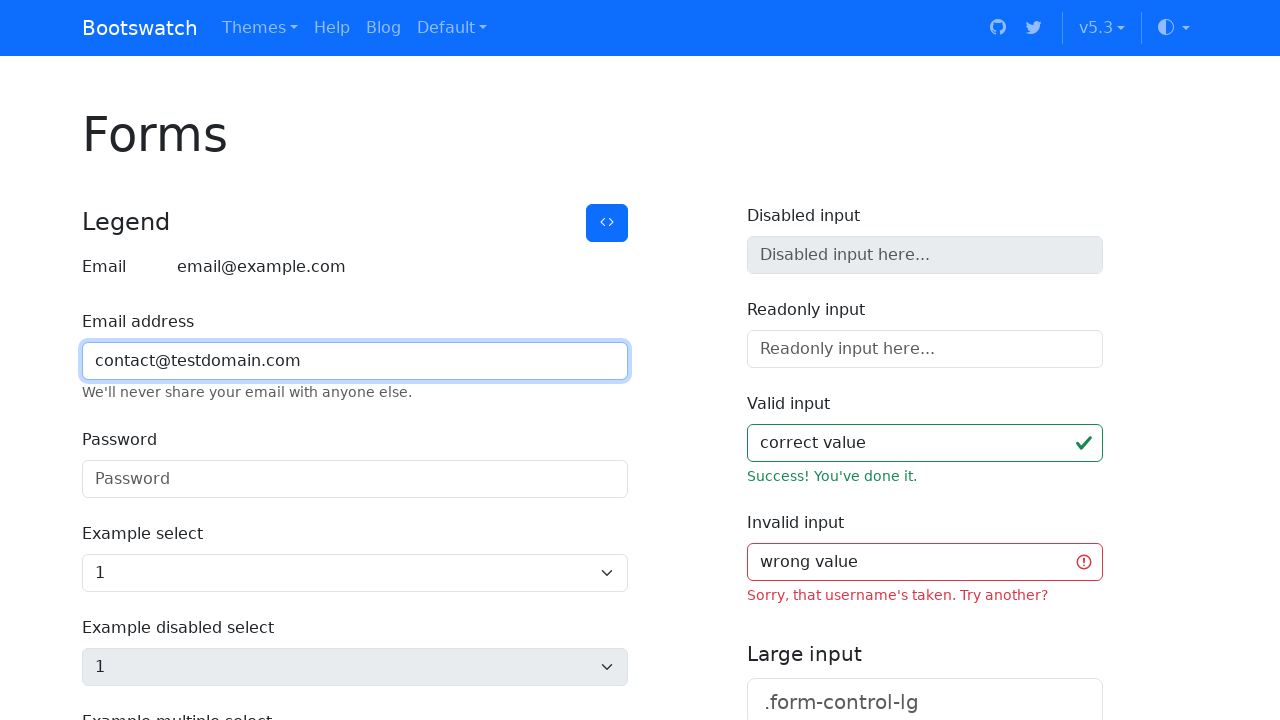

Cleared email input field again on internal:attr=[placeholder="Enter email"i]
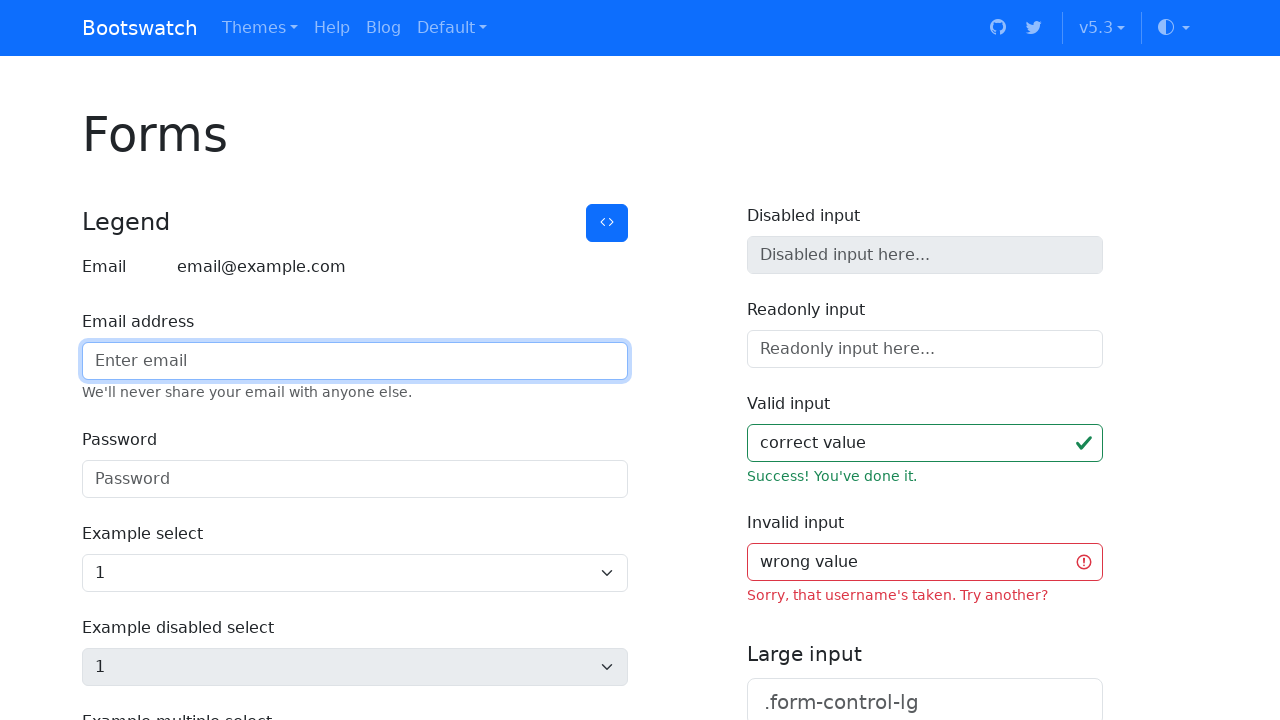

Typed 'sample.email@demo.org' into email input field with 200ms delay between keystrokes on internal:attr=[placeholder="Enter email"i]
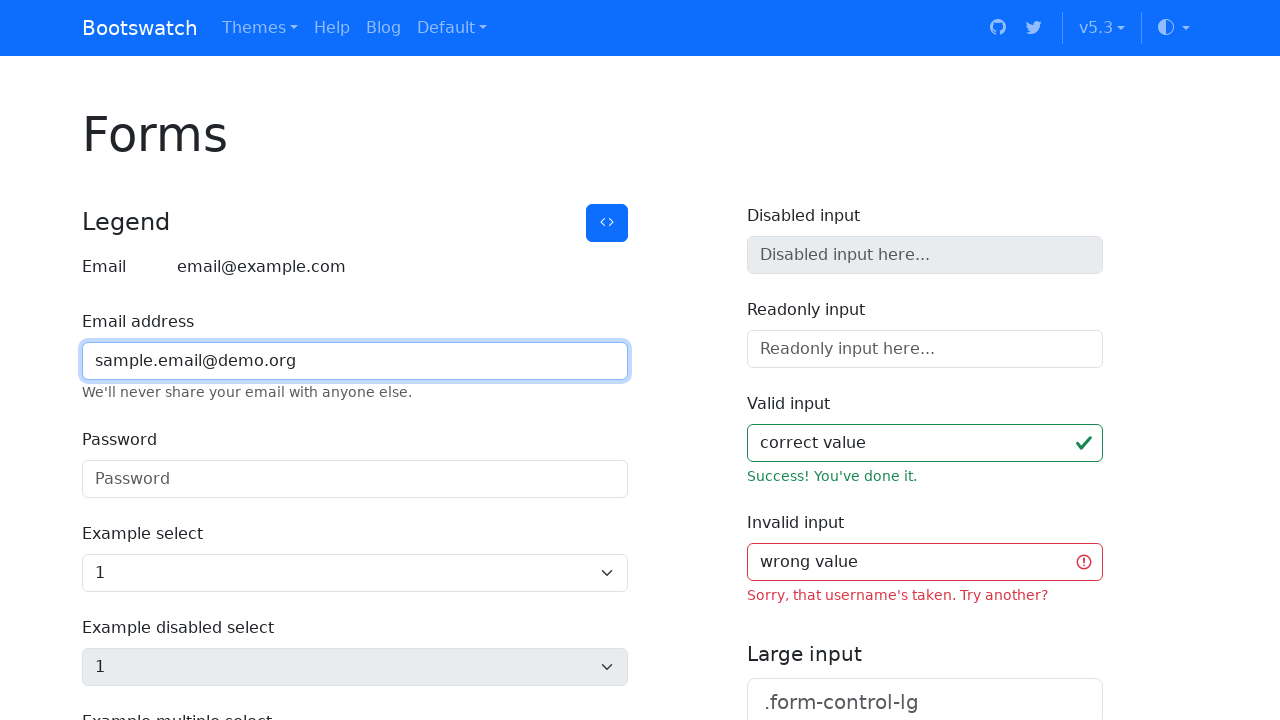

Cleared email input field for the final time on internal:attr=[placeholder="Enter email"i]
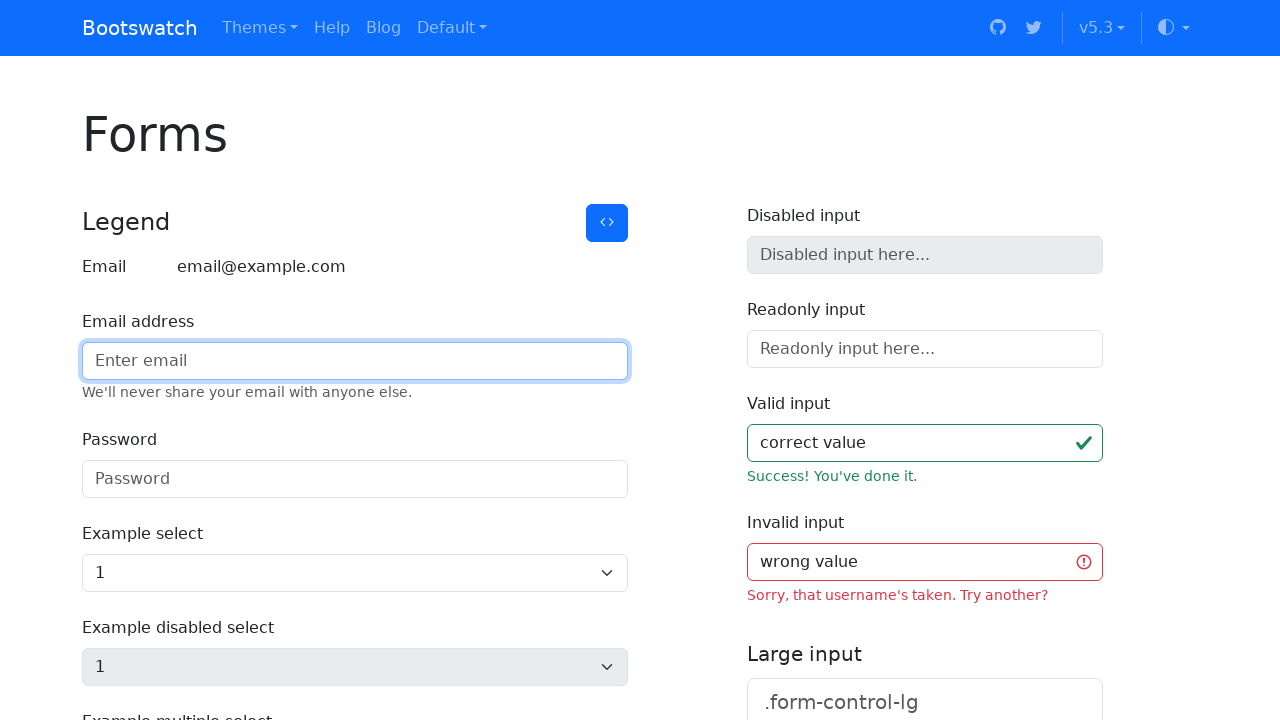

Located valid input field by label 'Valid input'
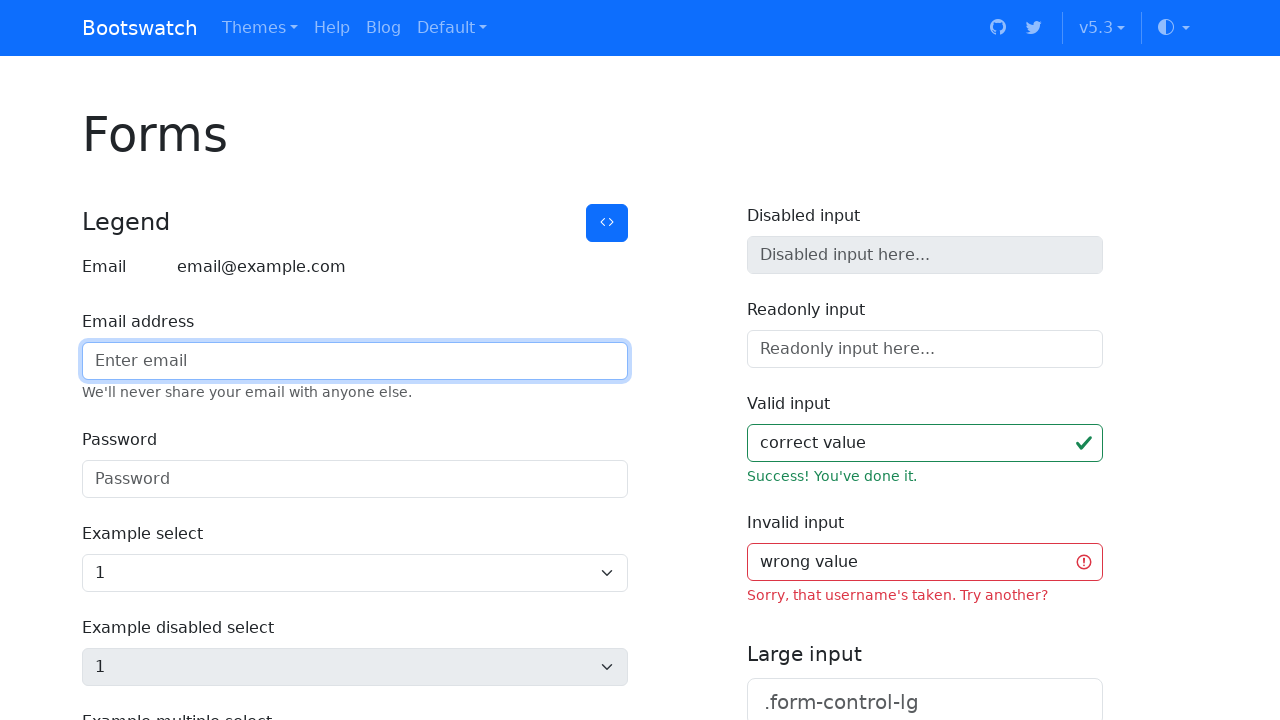

Scrolled valid input field into view
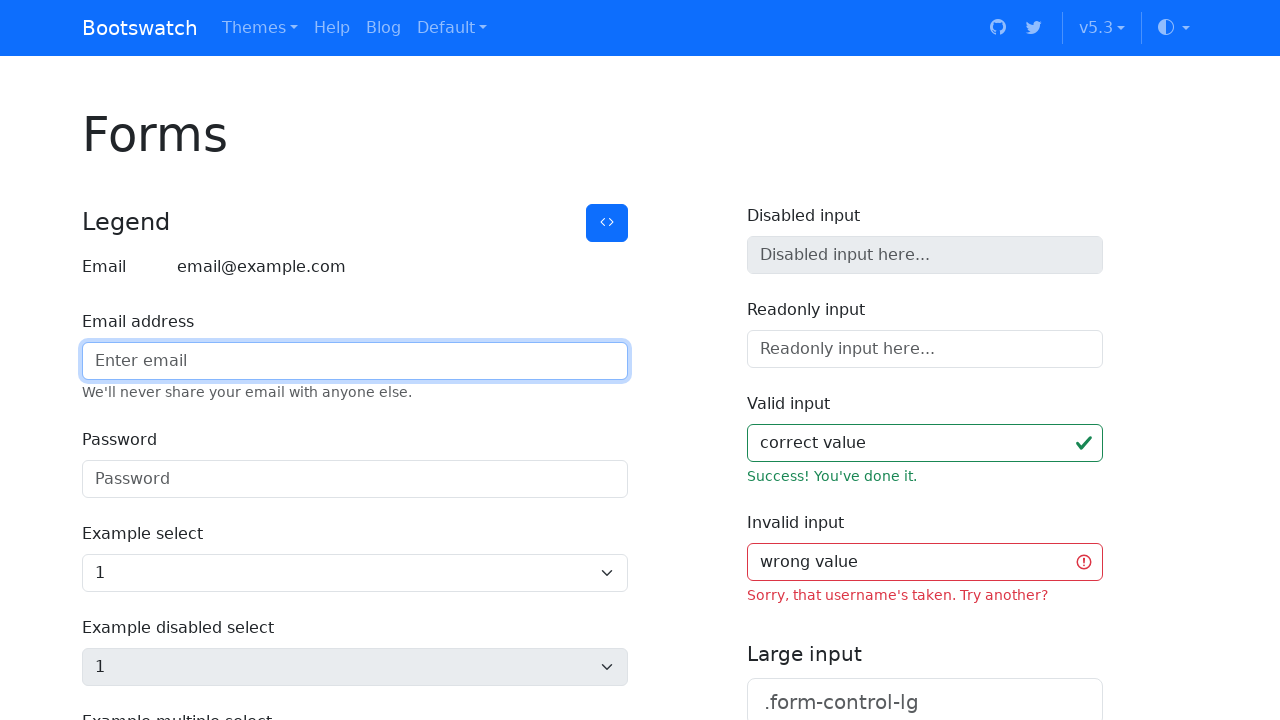

Retrieved current value of valid input field: 'correct value'
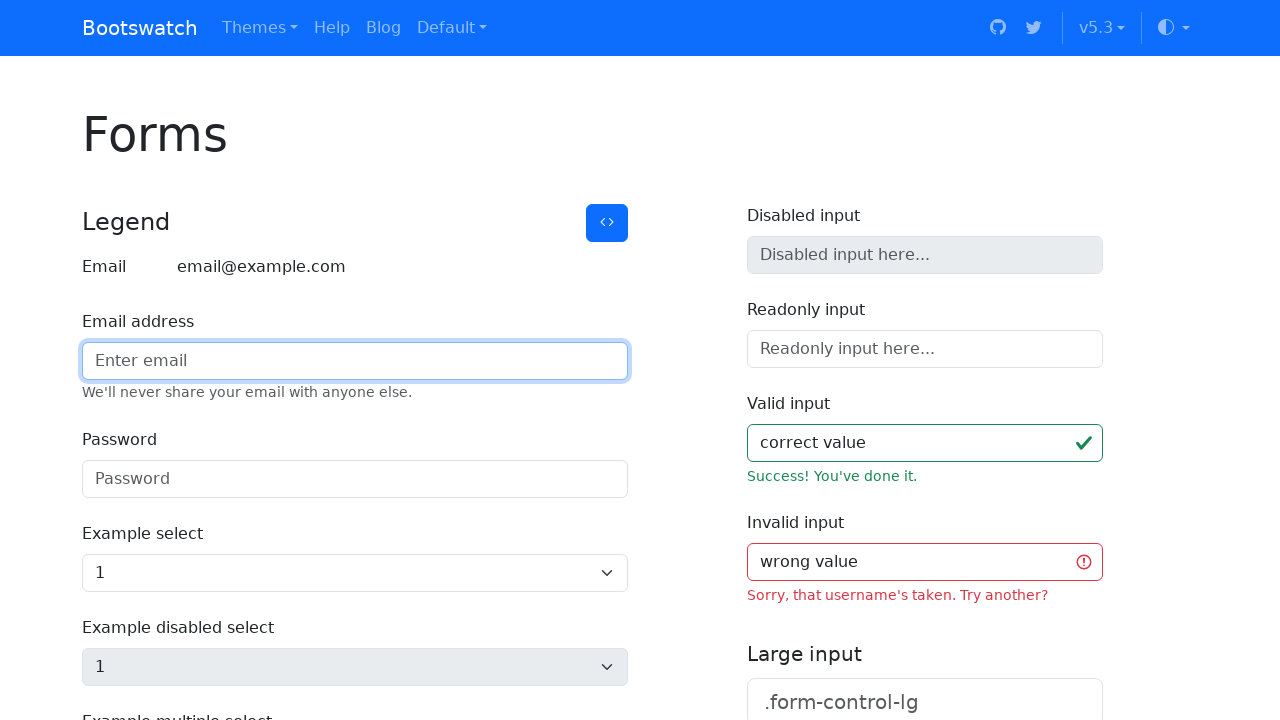

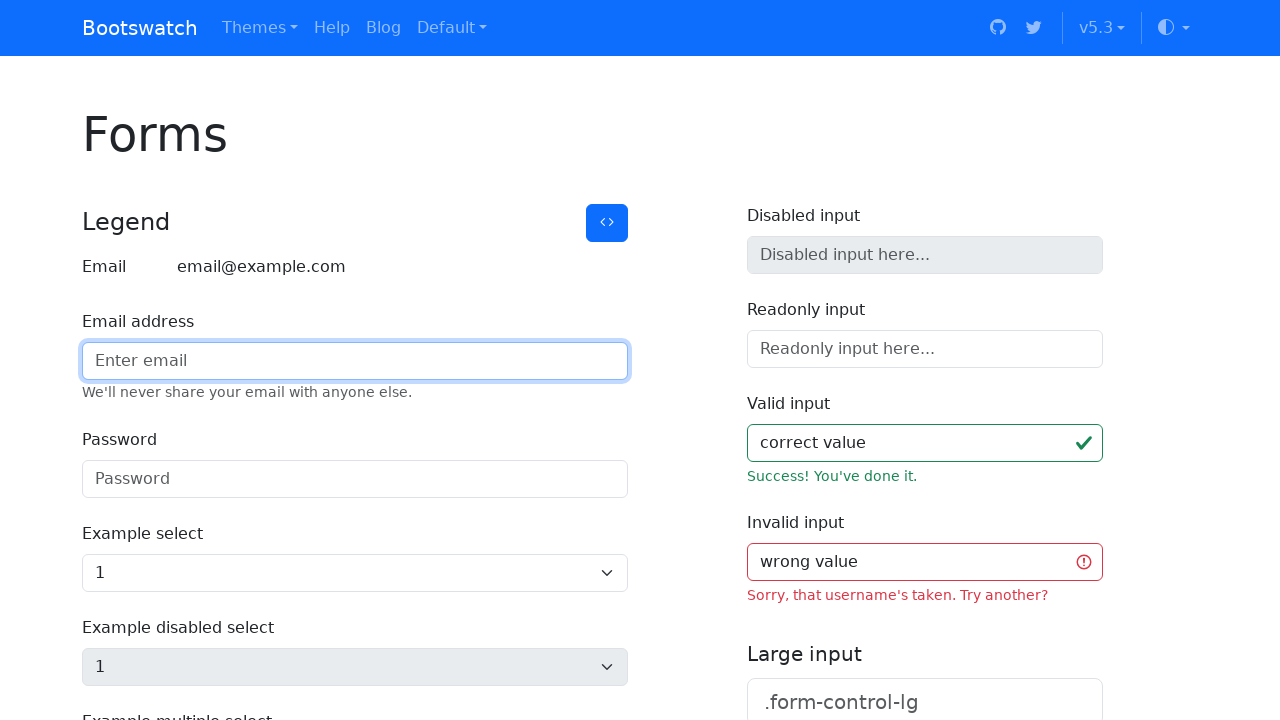